Tests adding grocery items to cart on a practice e-commerce site by searching through product listings and clicking "Add to cart" for specified items (Cucumber and Broccoli).

Starting URL: https://rahulshettyacademy.com/seleniumPractise/

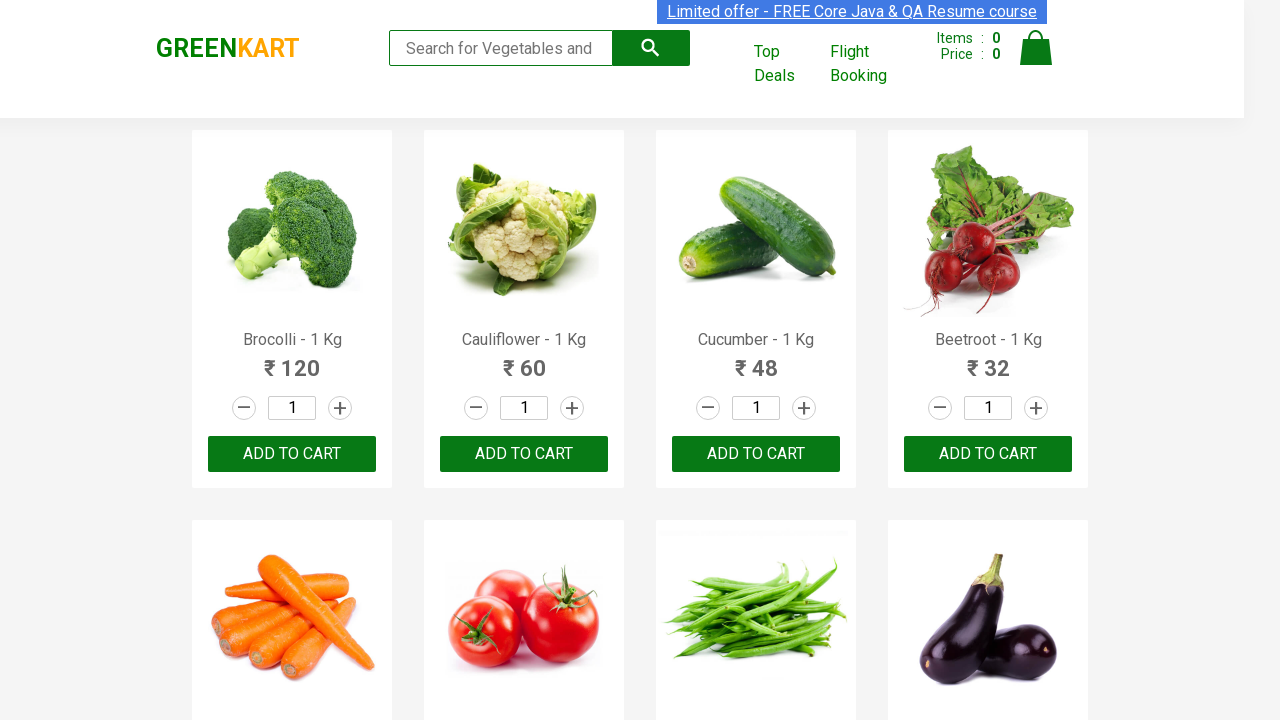

Waited for product listings to load
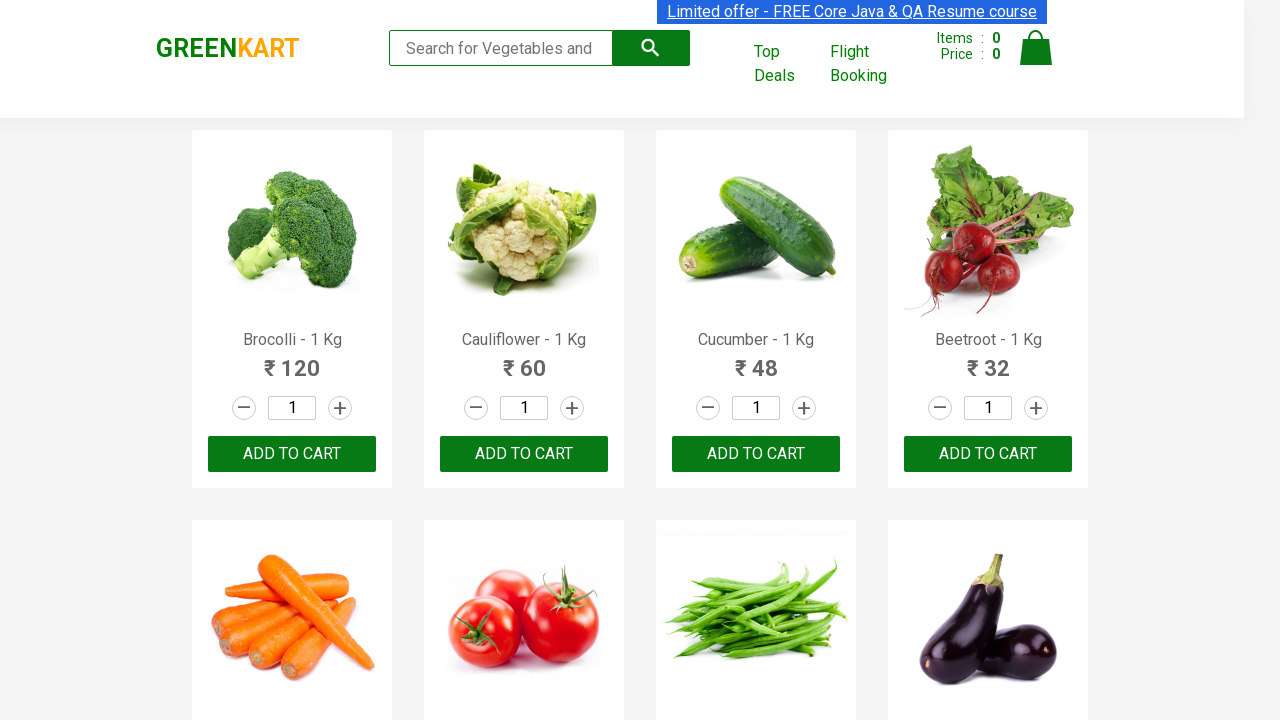

Retrieved all product name elements
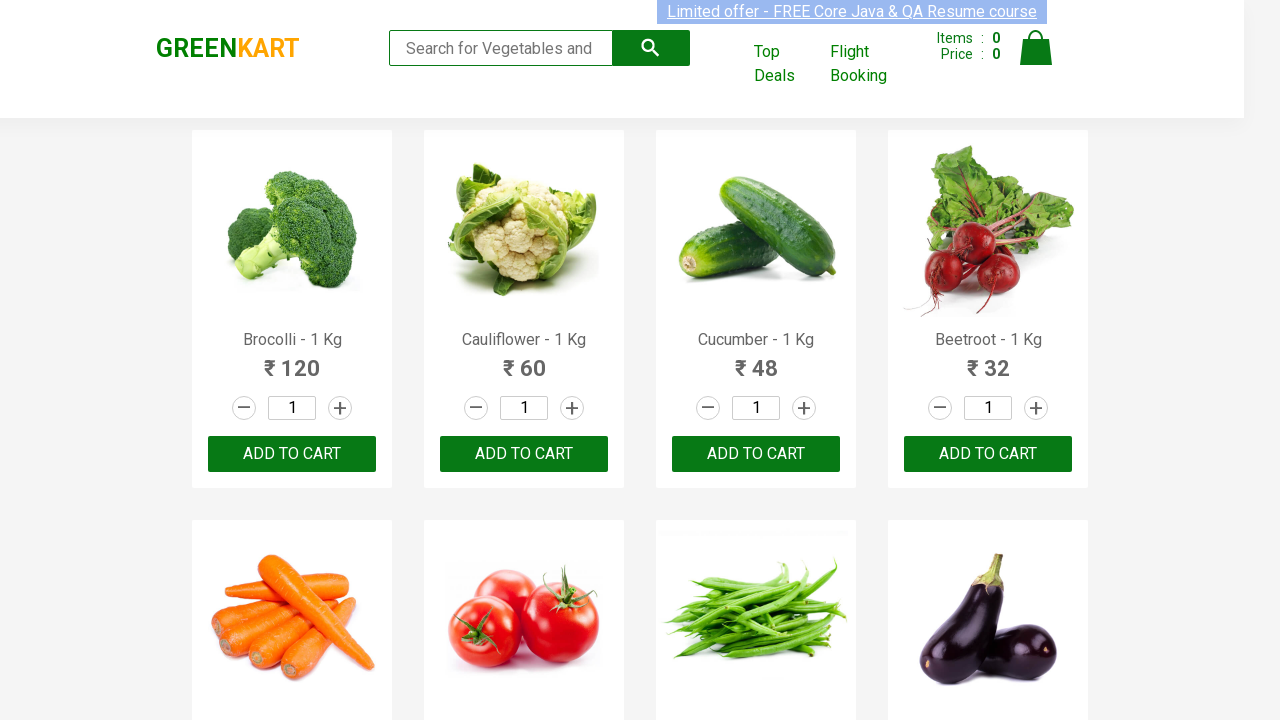

Found product 'Brocolli' in the list (item 1 of 3)
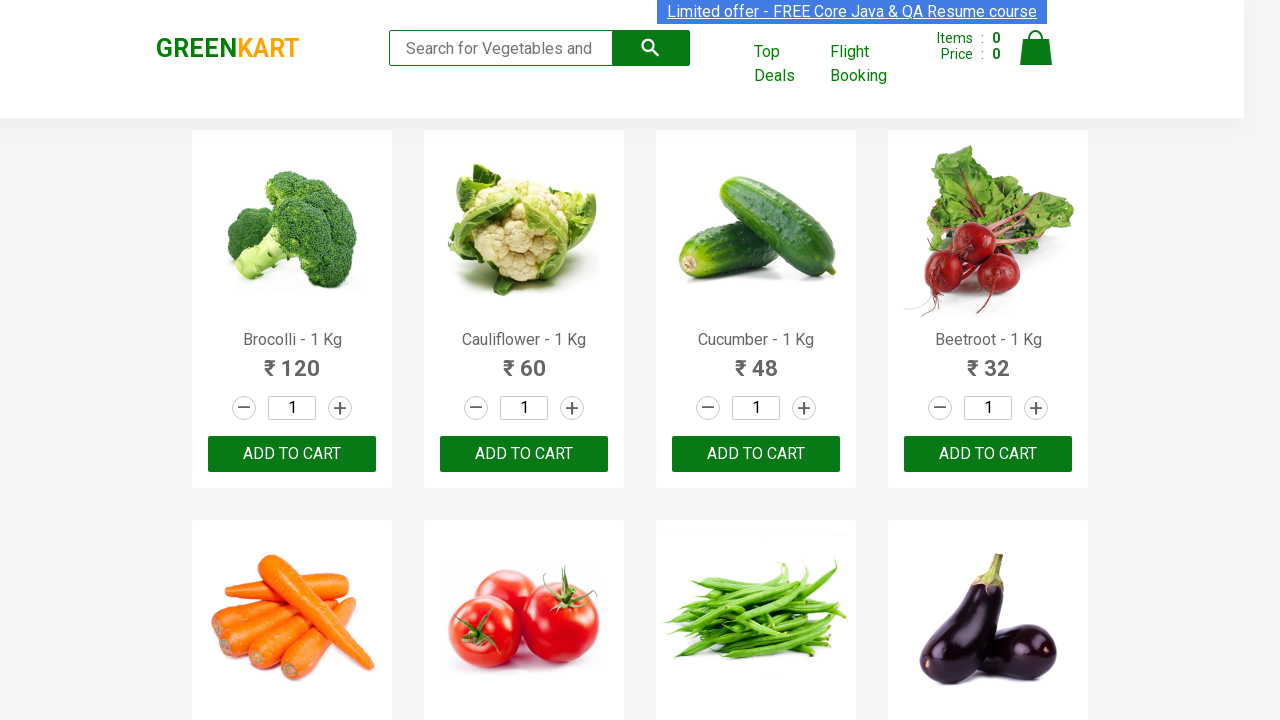

Clicked 'Add to cart' button for 'Brocolli' at (292, 454) on xpath=//div[@class='product-action']/button >> nth=0
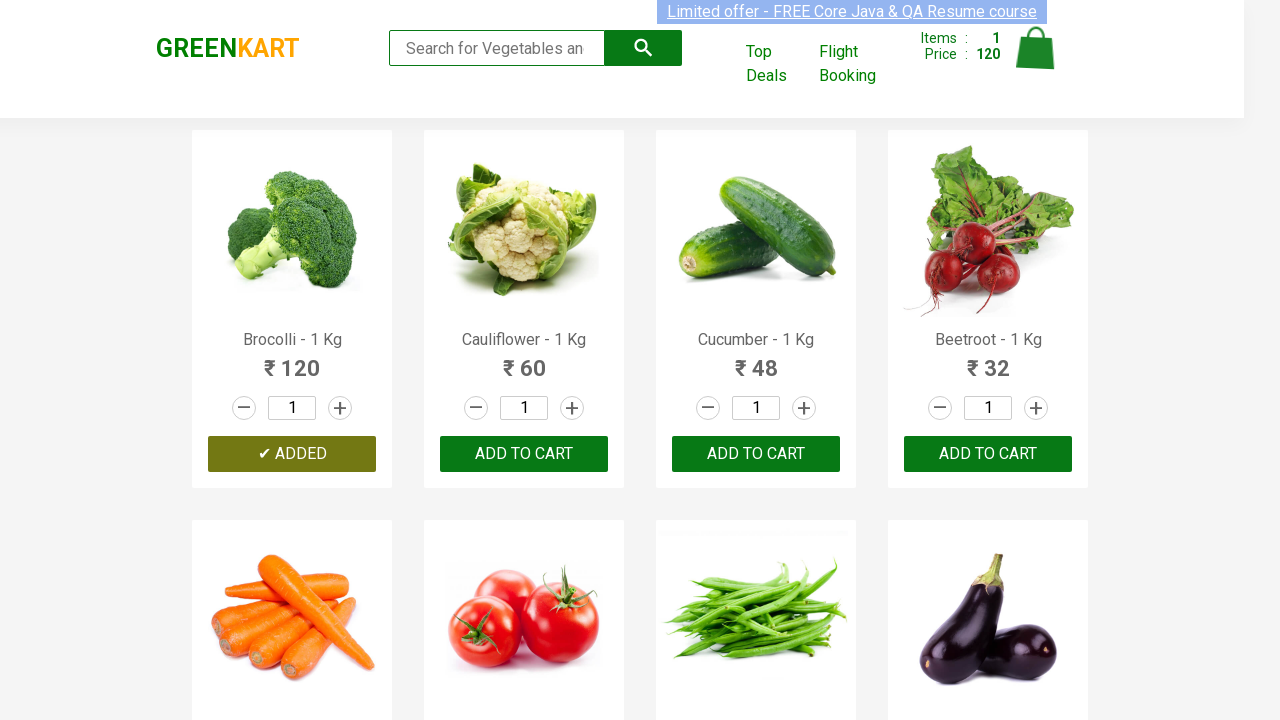

Found product 'Cucumber' in the list (item 2 of 3)
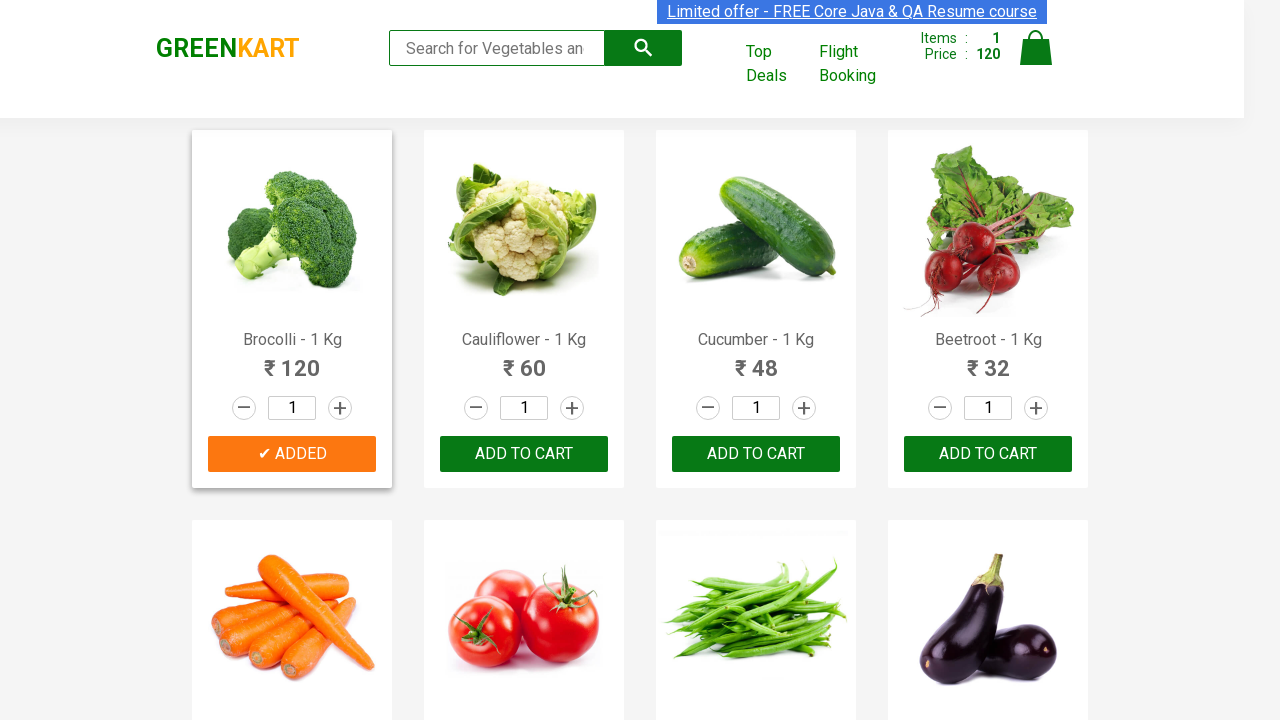

Clicked 'Add to cart' button for 'Cucumber' at (756, 454) on xpath=//div[@class='product-action']/button >> nth=2
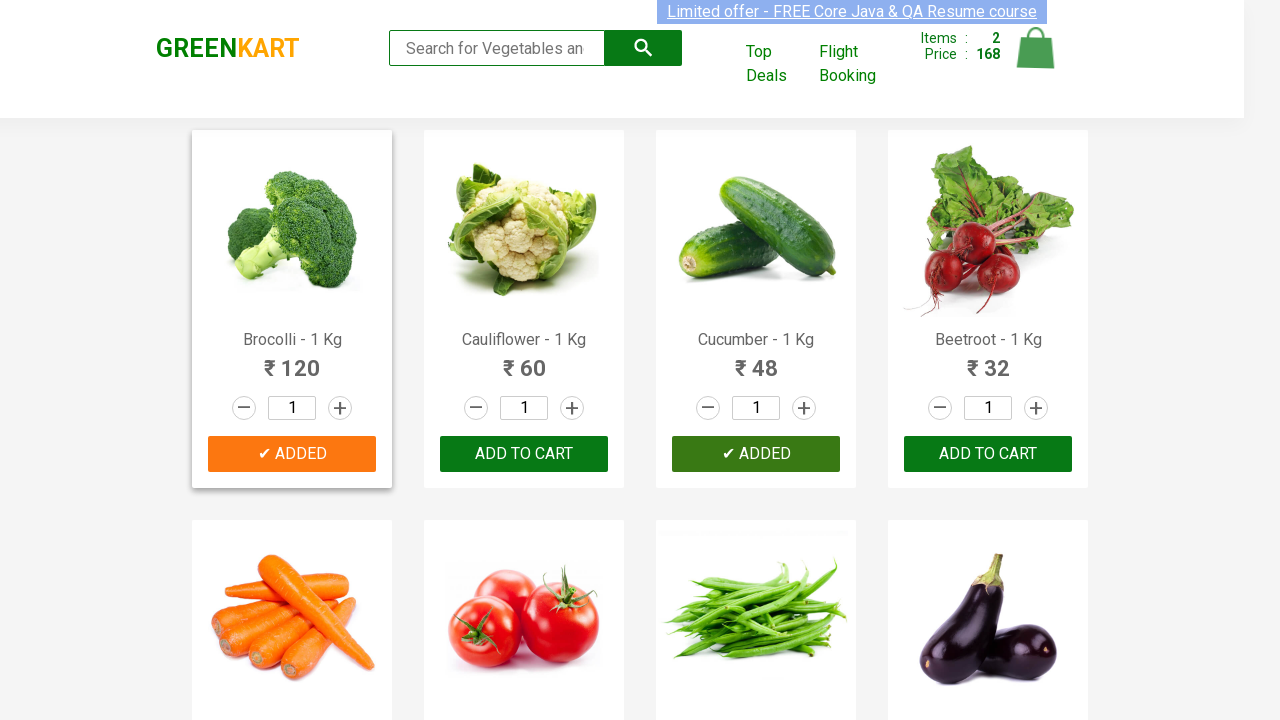

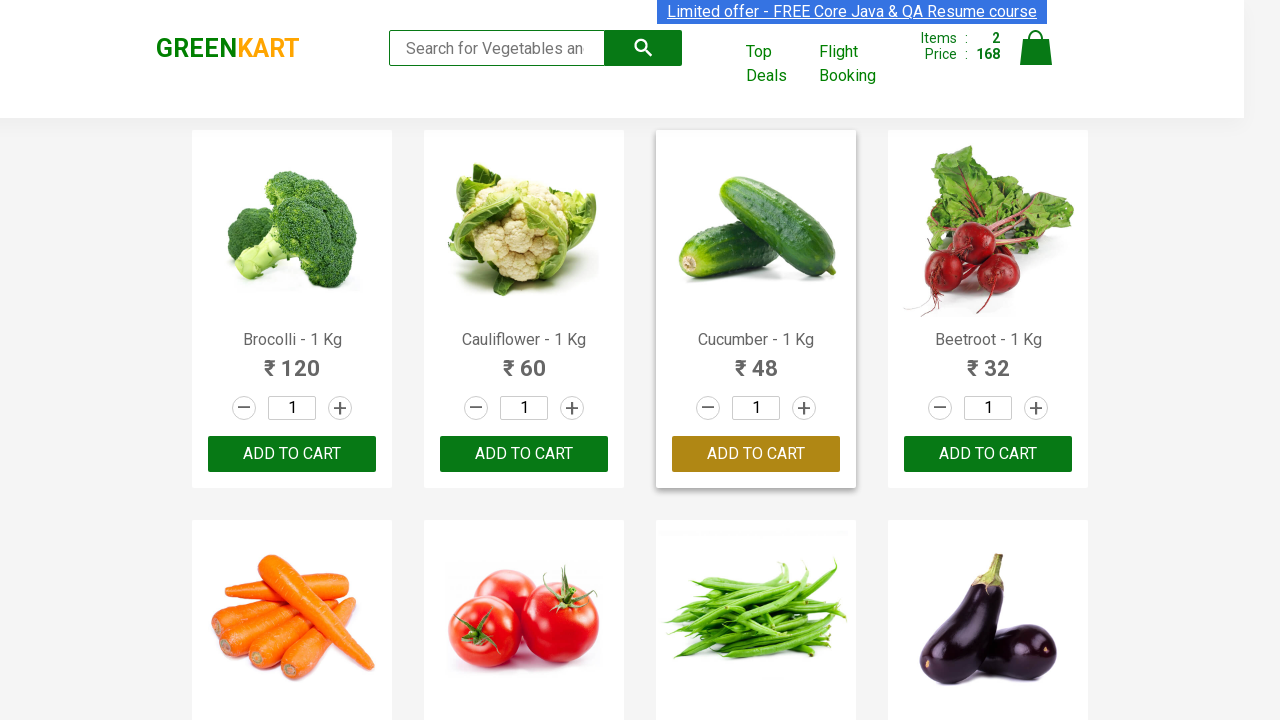